Navigates to OrangeHRM HR Manager page and verifies the page loads successfully

Starting URL: https://www.orangehrm.com/hr-manager

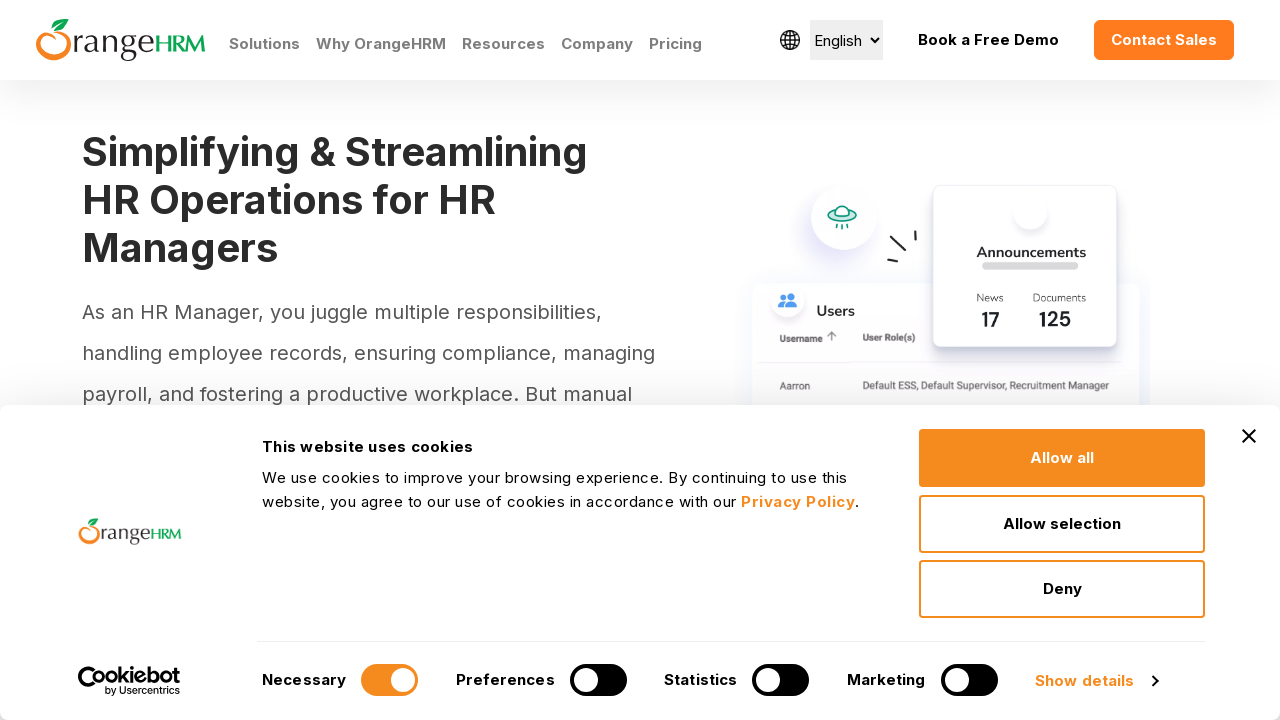

Navigated to OrangeHRM HR Manager page
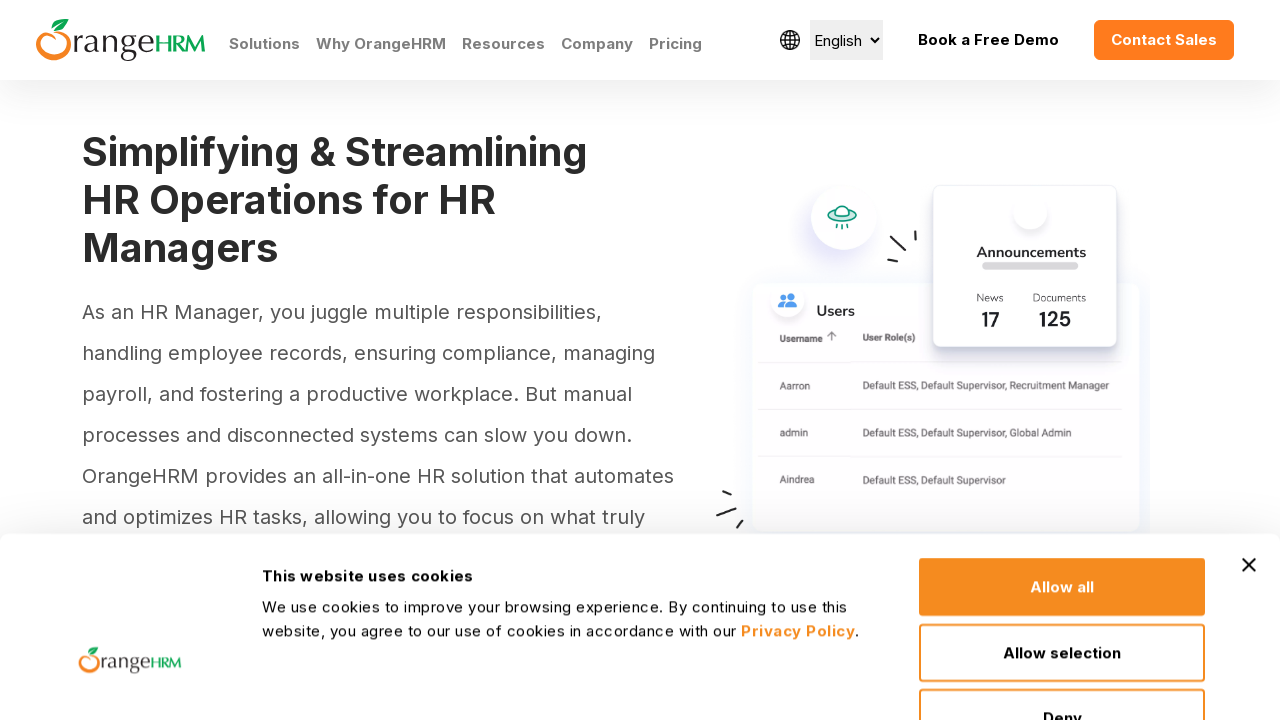

Page loaded successfully - network idle state reached
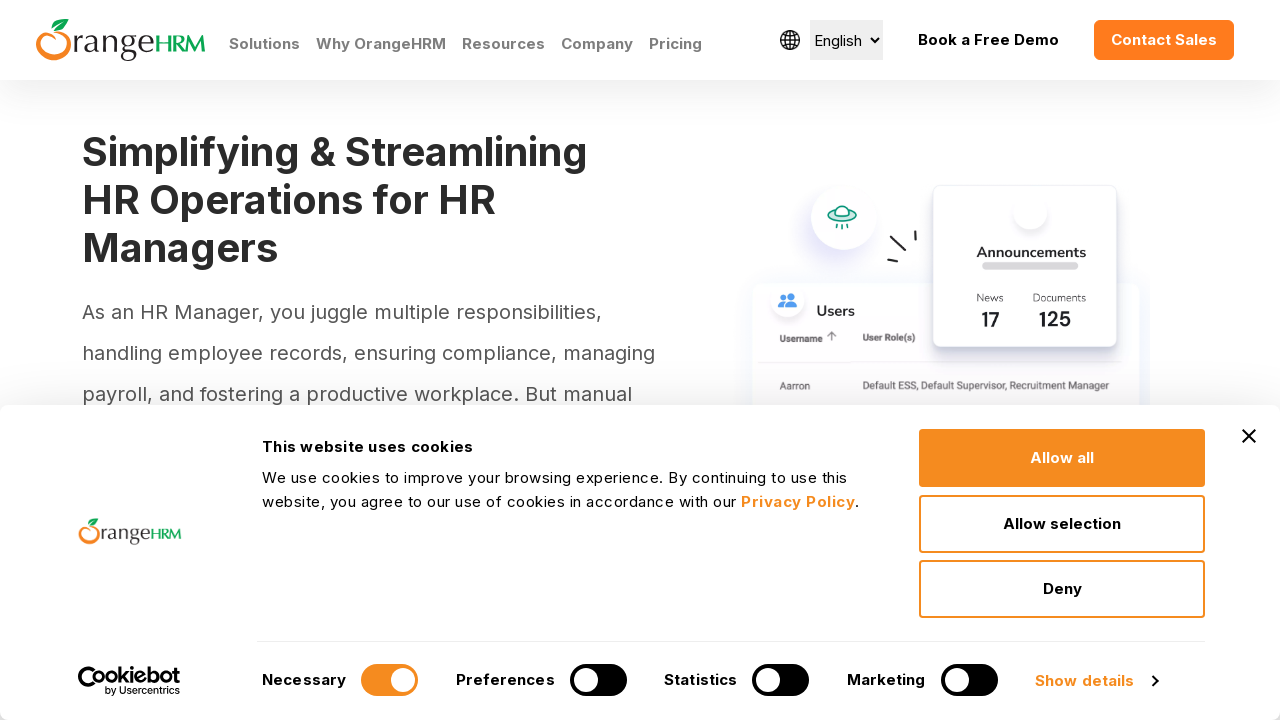

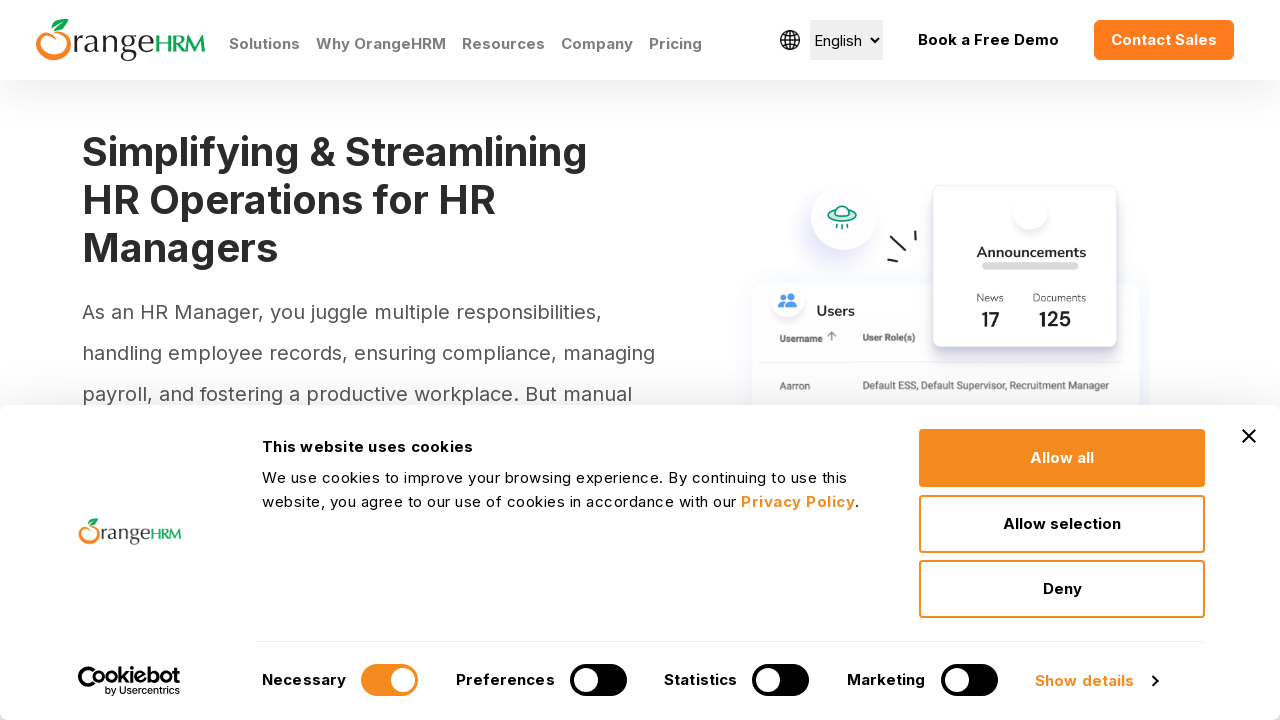